Tests adding specific products to cart from a grocery shopping site by searching through available products and clicking "Add to Cart" for items matching a predefined list (Cucumber, Brocolli, Beetroot, Beans, Potato)

Starting URL: https://rahulshettyacademy.com/seleniumPractise/

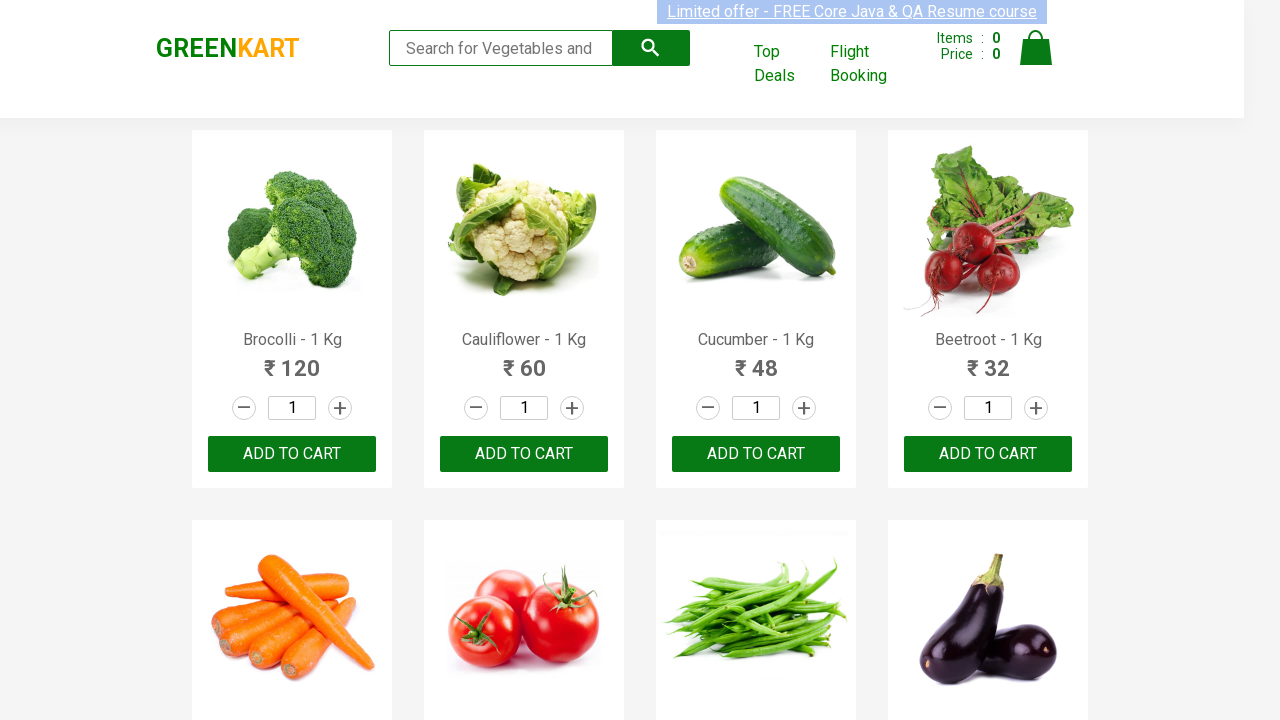

Waited for product list to load
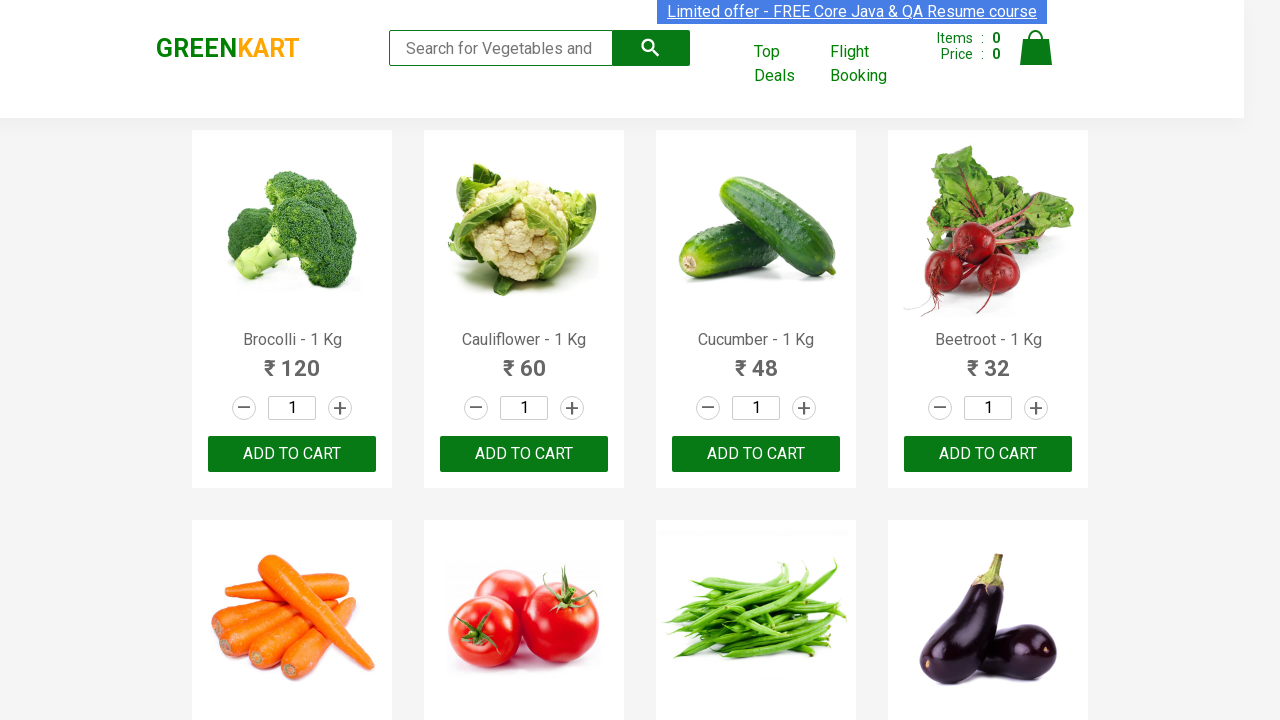

Retrieved all product name elements
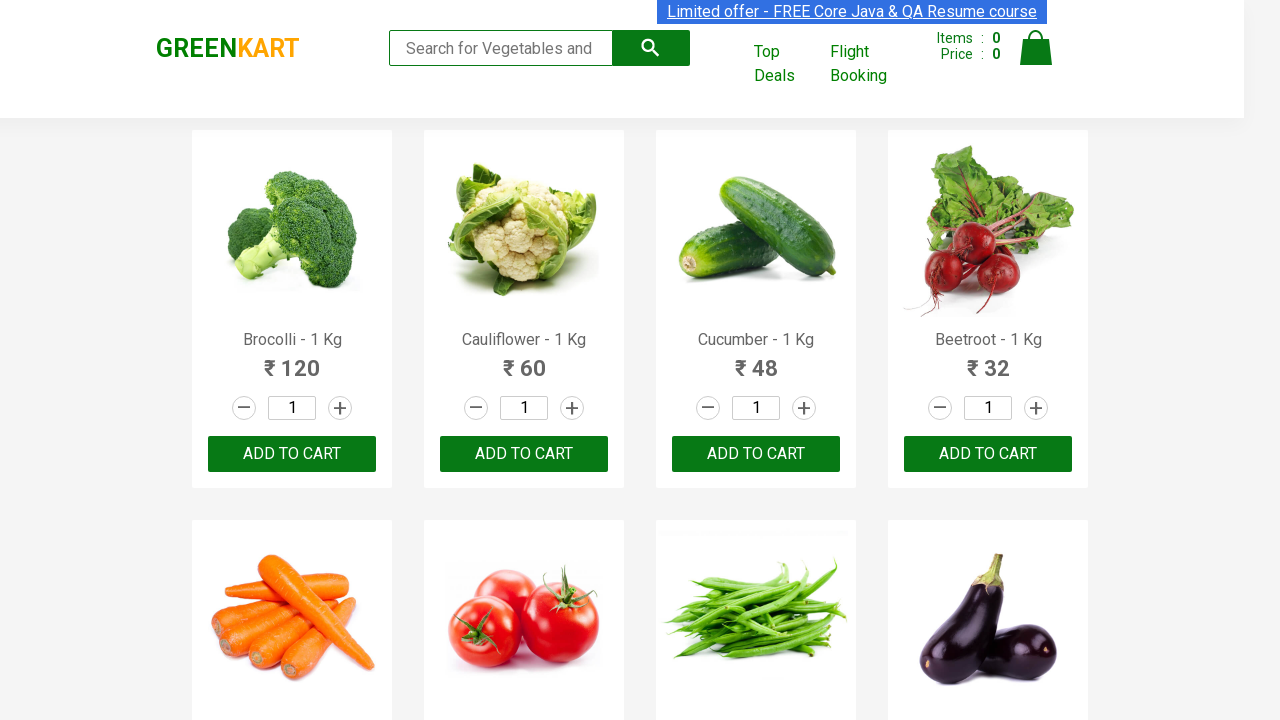

Added 'Brocolli' to cart at (292, 454) on xpath=//div[@class='product-action']/button >> nth=0
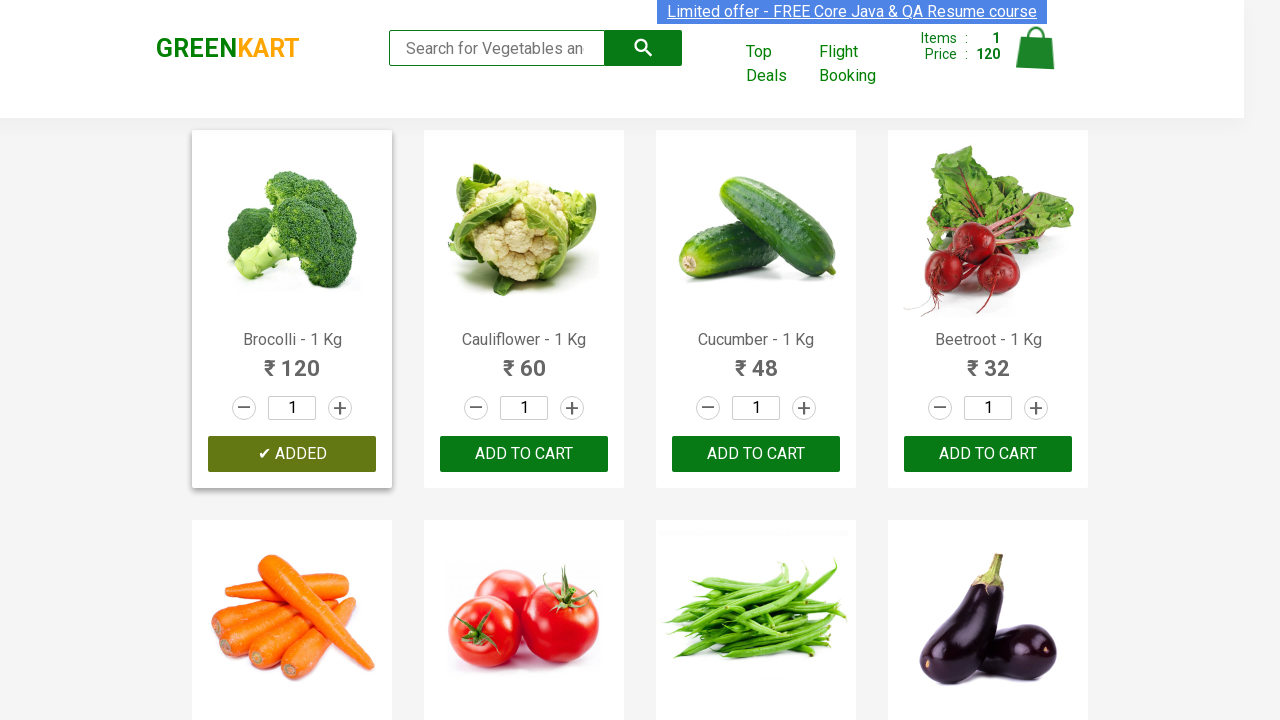

Added 'Cucumber' to cart at (756, 454) on xpath=//div[@class='product-action']/button >> nth=2
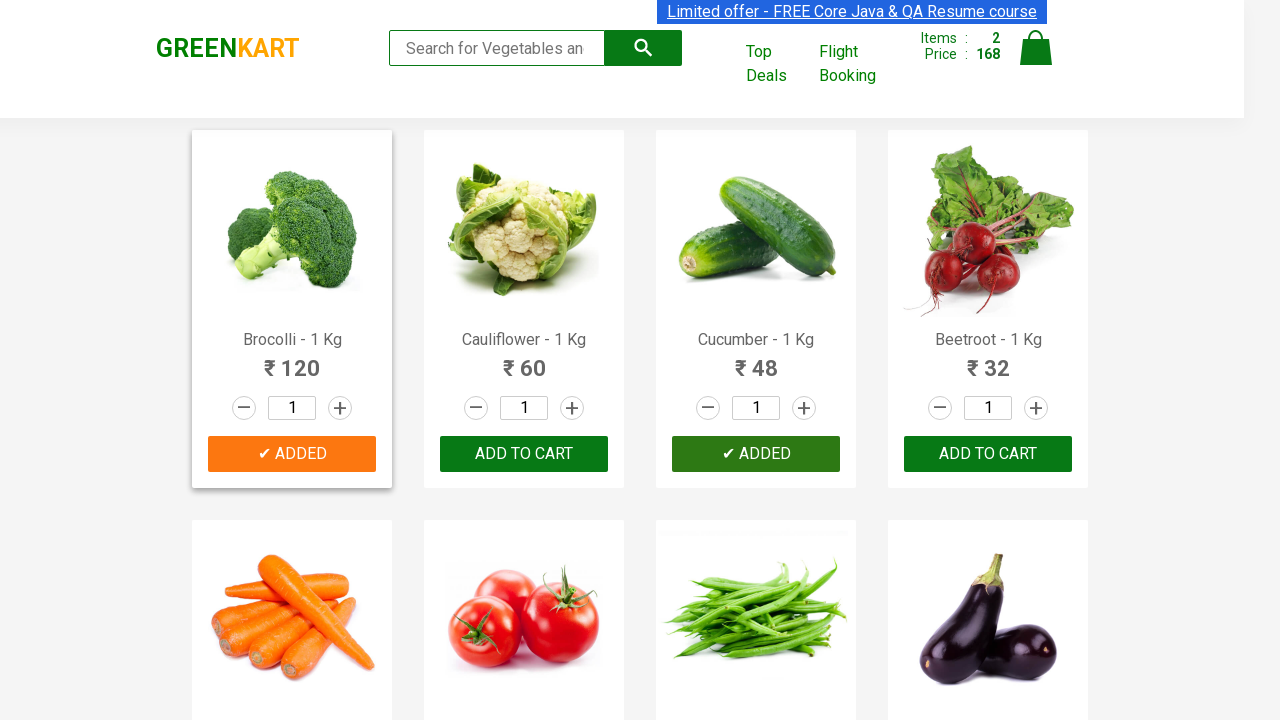

Added 'Beetroot' to cart at (988, 454) on xpath=//div[@class='product-action']/button >> nth=3
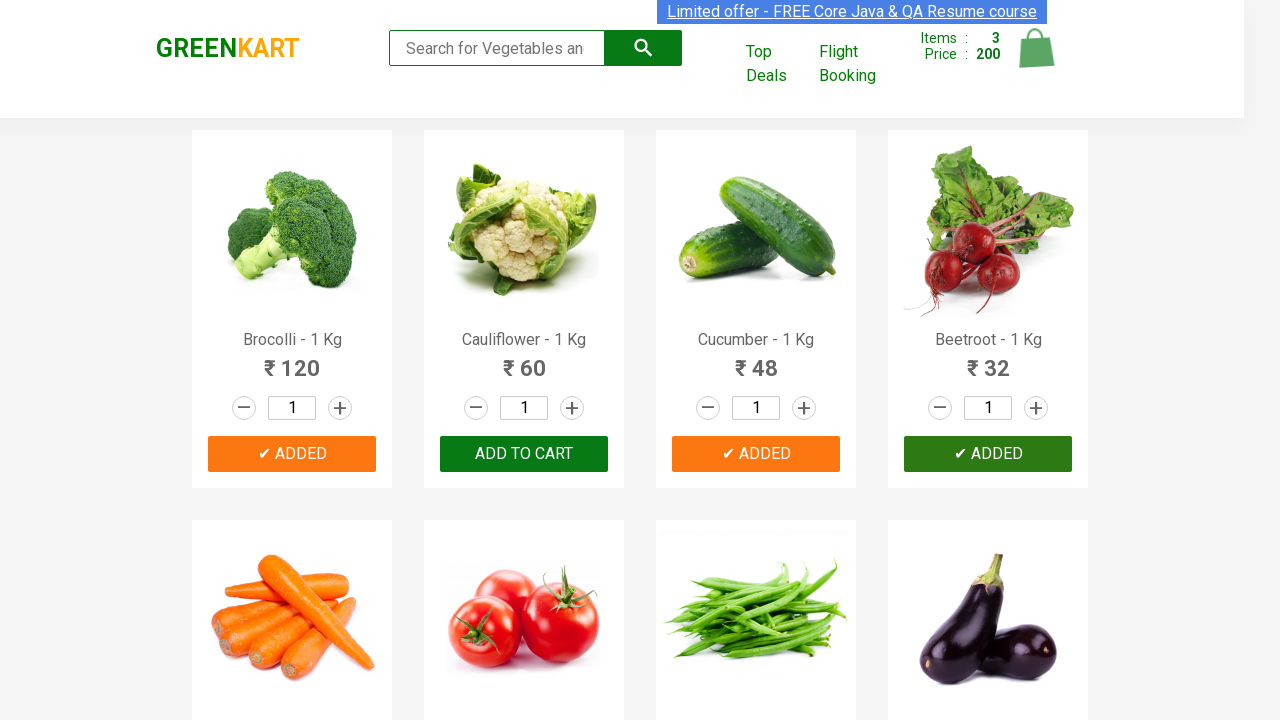

Added 'Beans' to cart at (756, 360) on xpath=//div[@class='product-action']/button >> nth=6
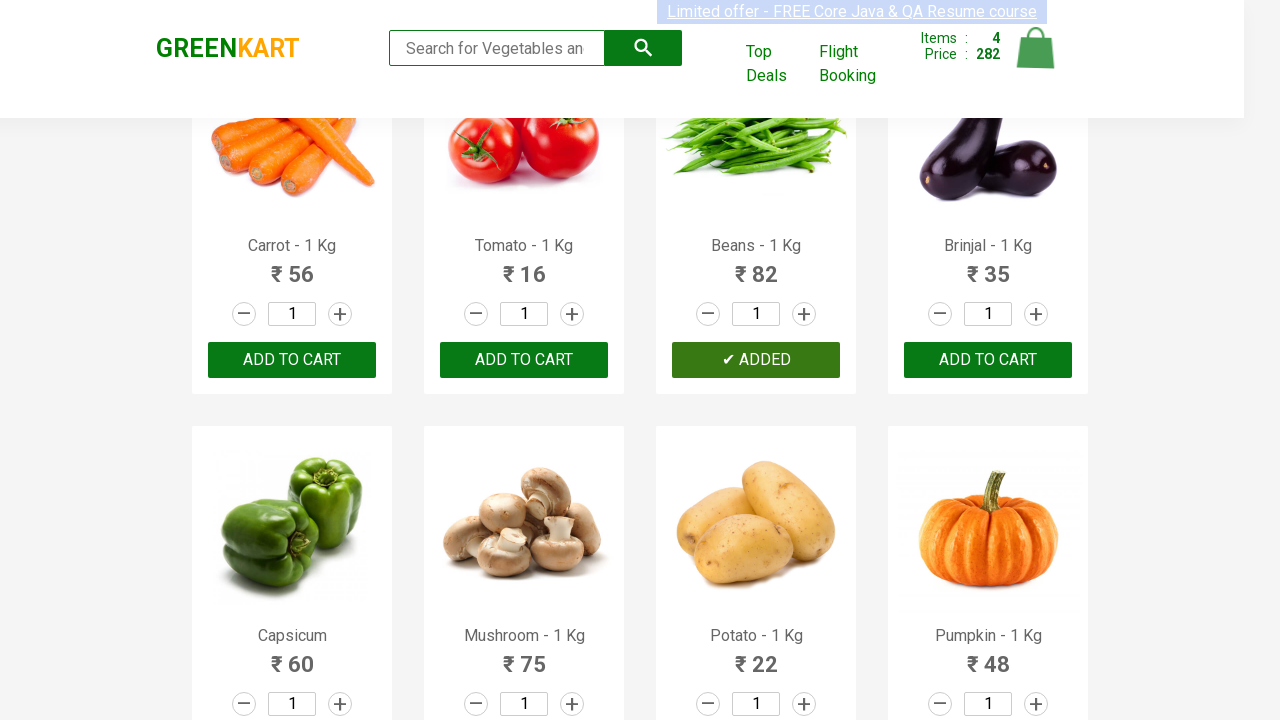

Added 'Potato' to cart at (756, 360) on xpath=//div[@class='product-action']/button >> nth=10
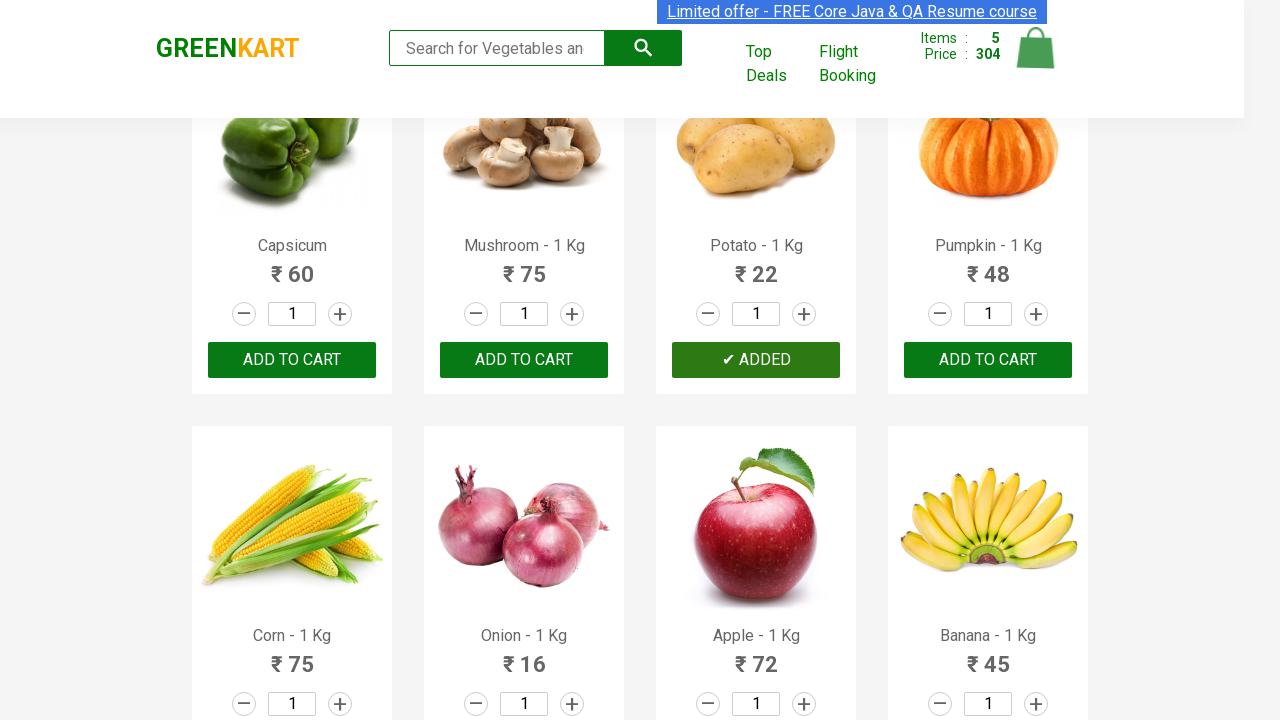

Waited 500ms for cart to update
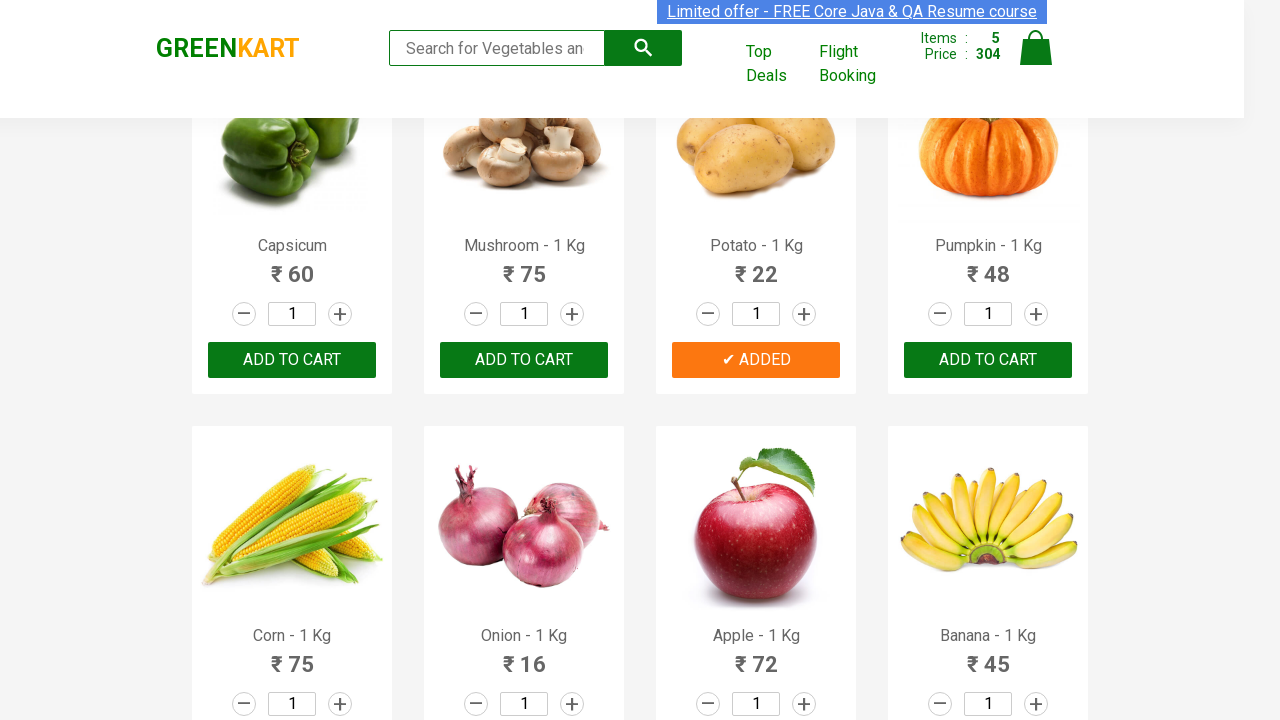

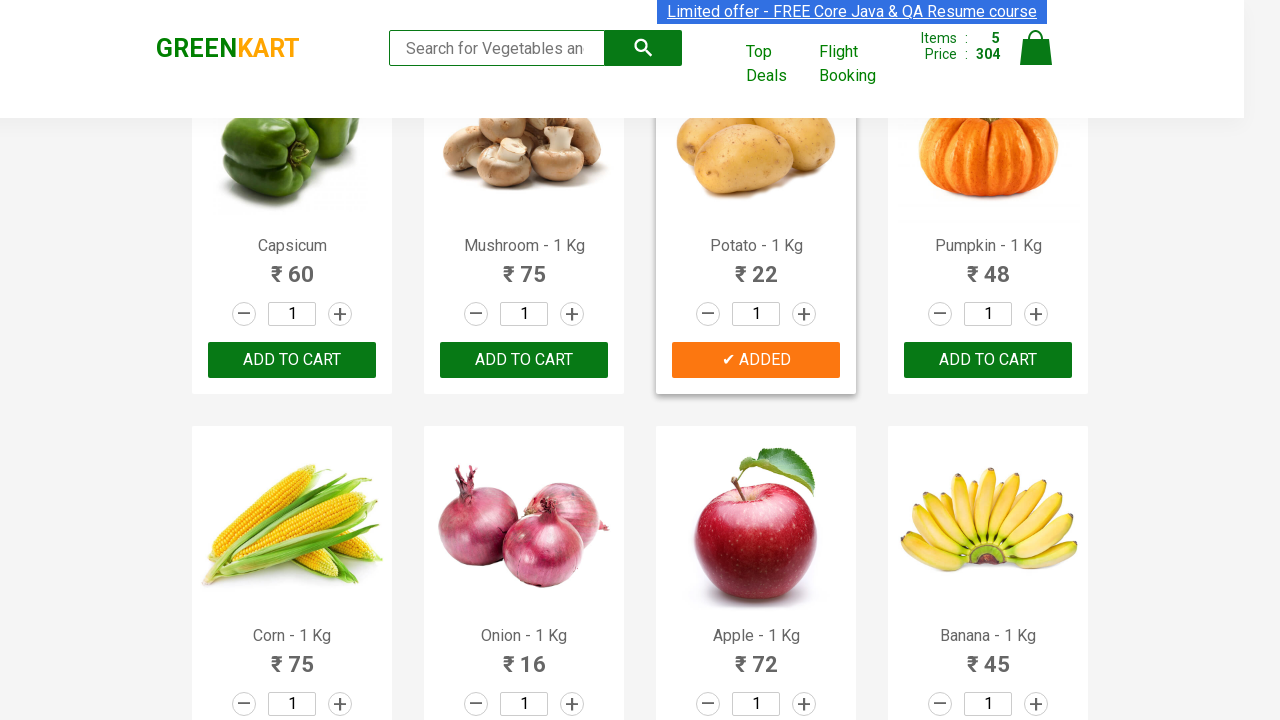